Tests railway station suggestion dropdown by typing "DEL" and selecting the 4th suggestion from the dropdown list

Starting URL: https://erail.in/

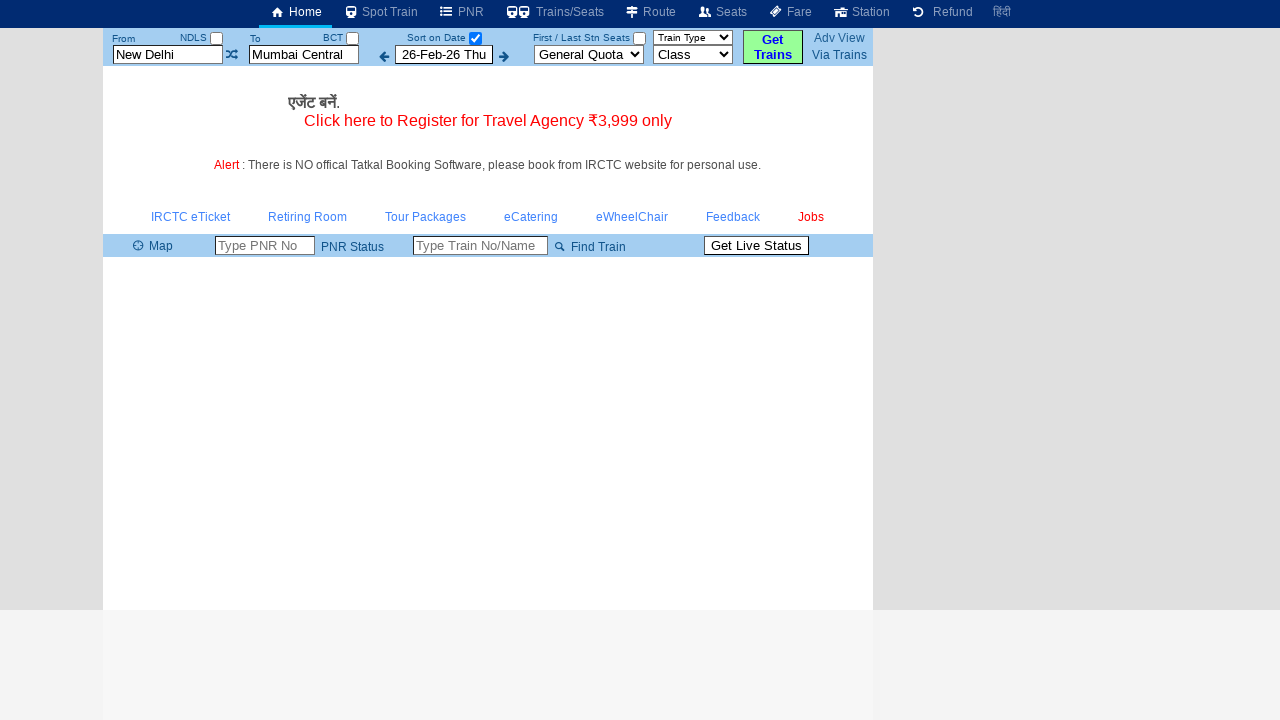

Cleared the From station input field on input#txtStationFrom
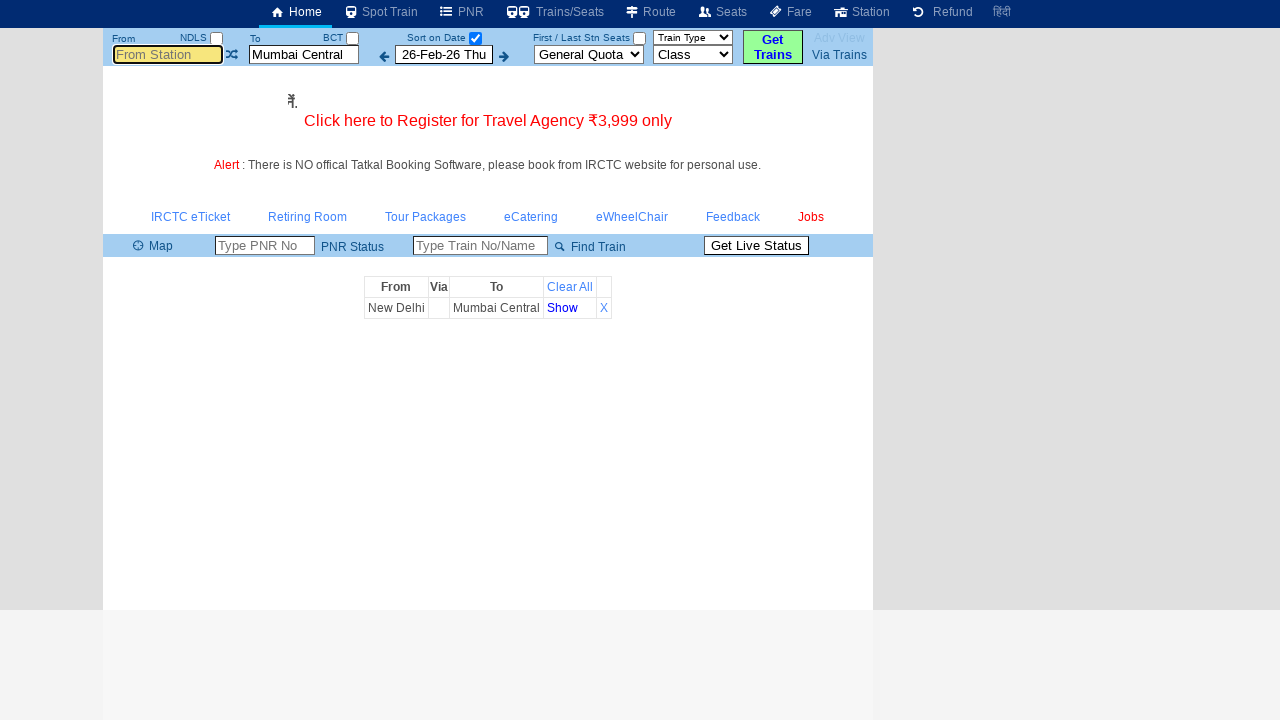

Typed 'DEL' in the From station input field on input#txtStationFrom
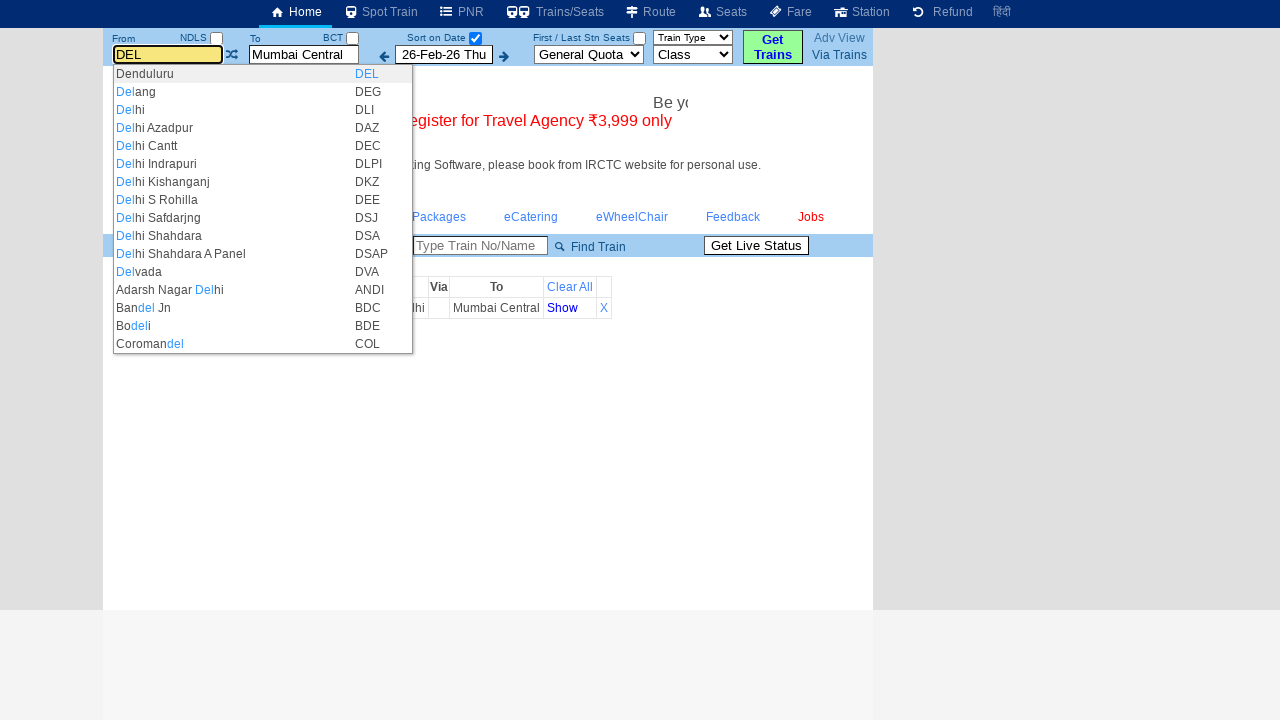

Railway station suggestion dropdown appeared
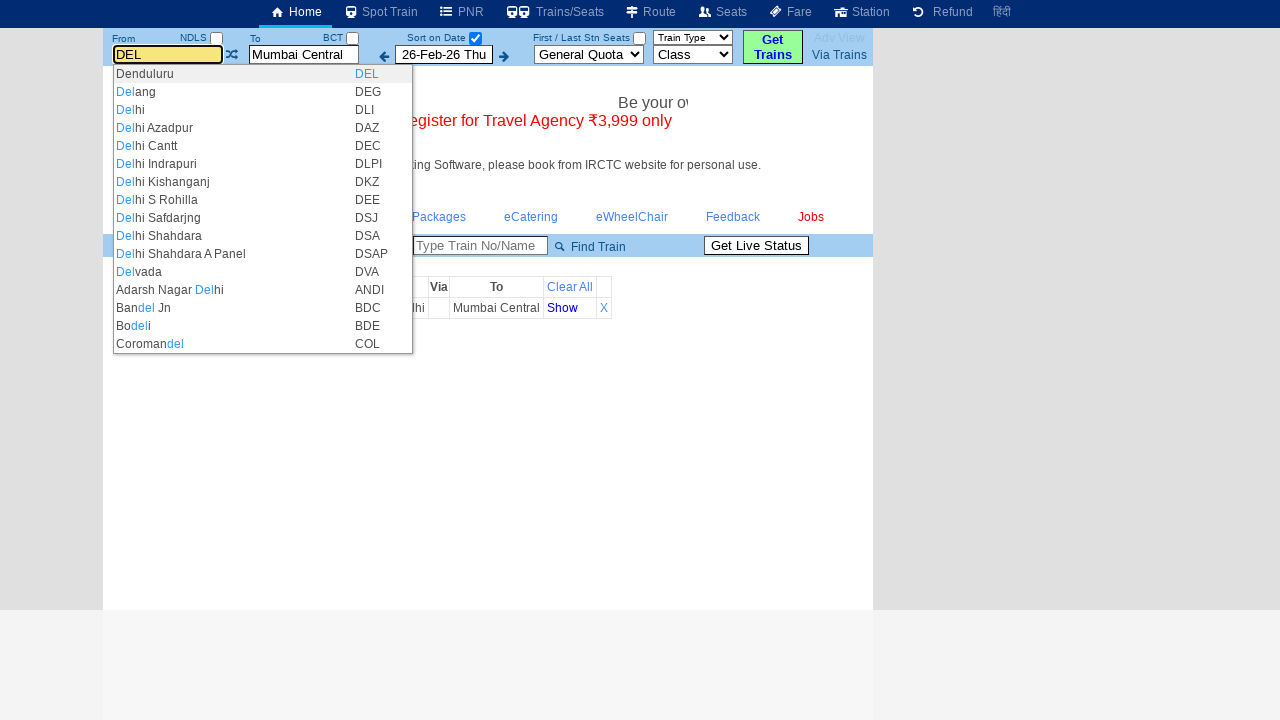

Retrieved all suggestion elements from dropdown
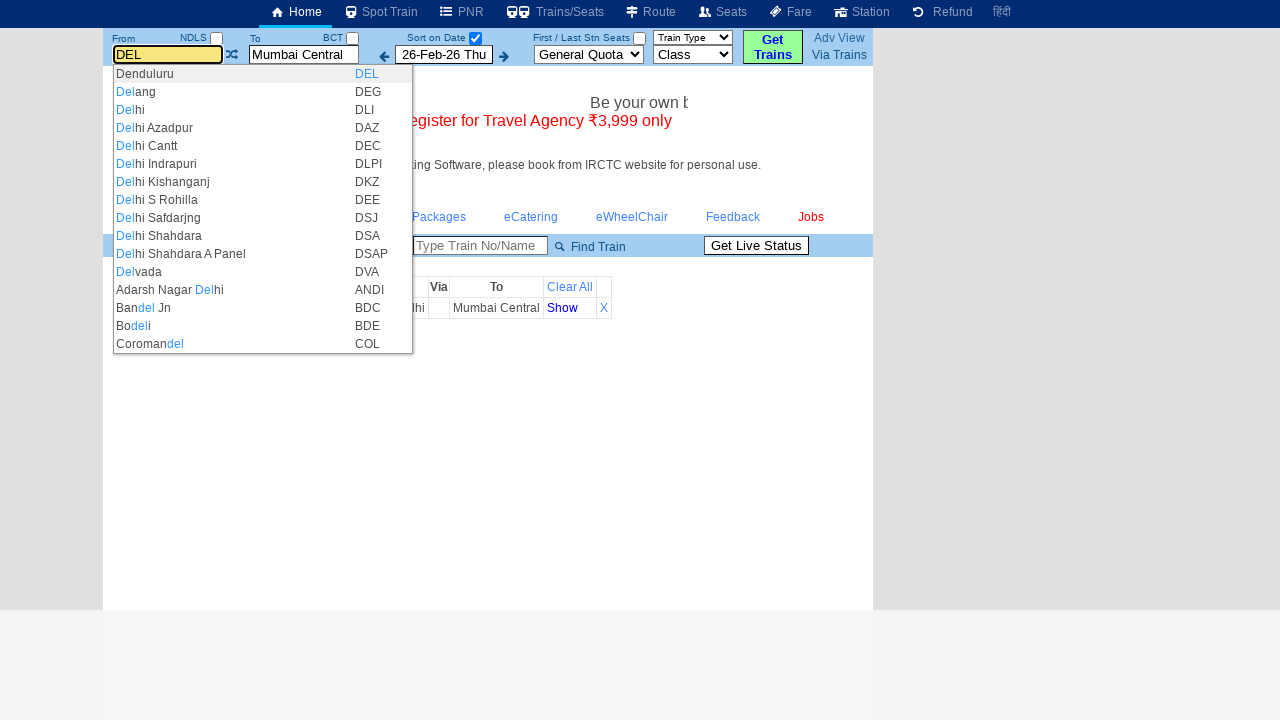

Clicked the 4th suggestion from the dropdown list at (263, 92) on div.autocomplete div >> nth=3
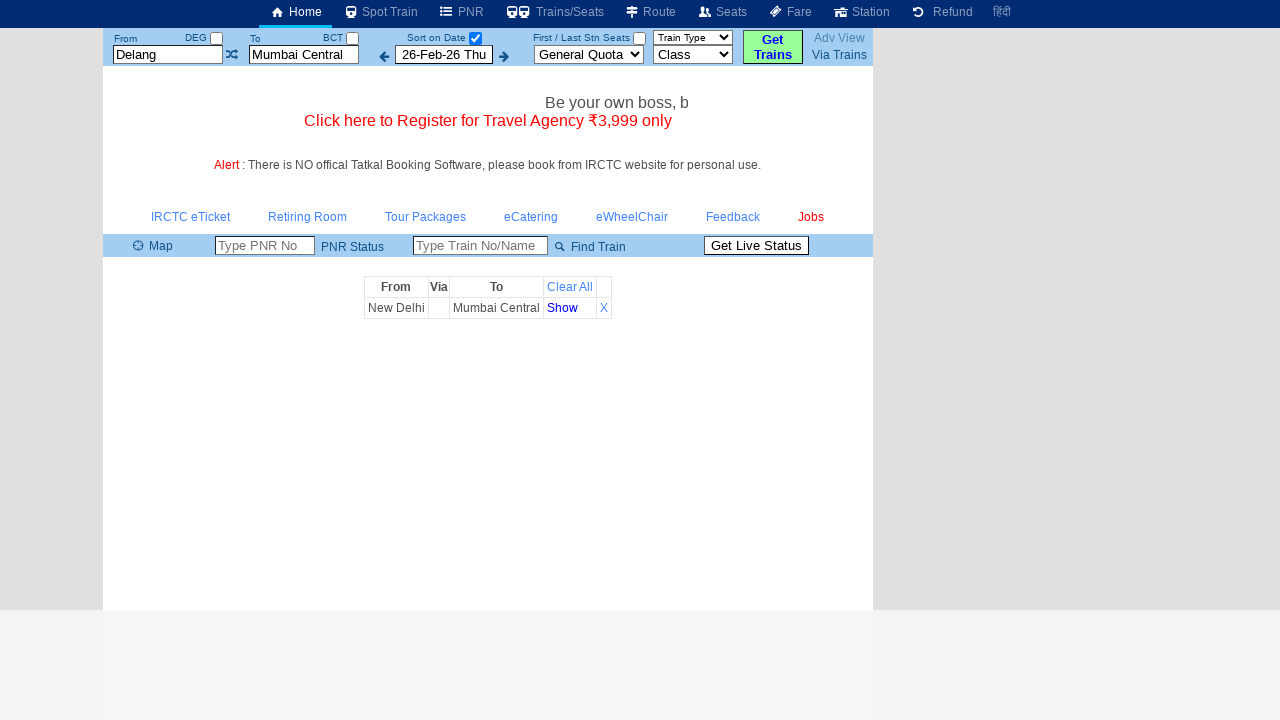

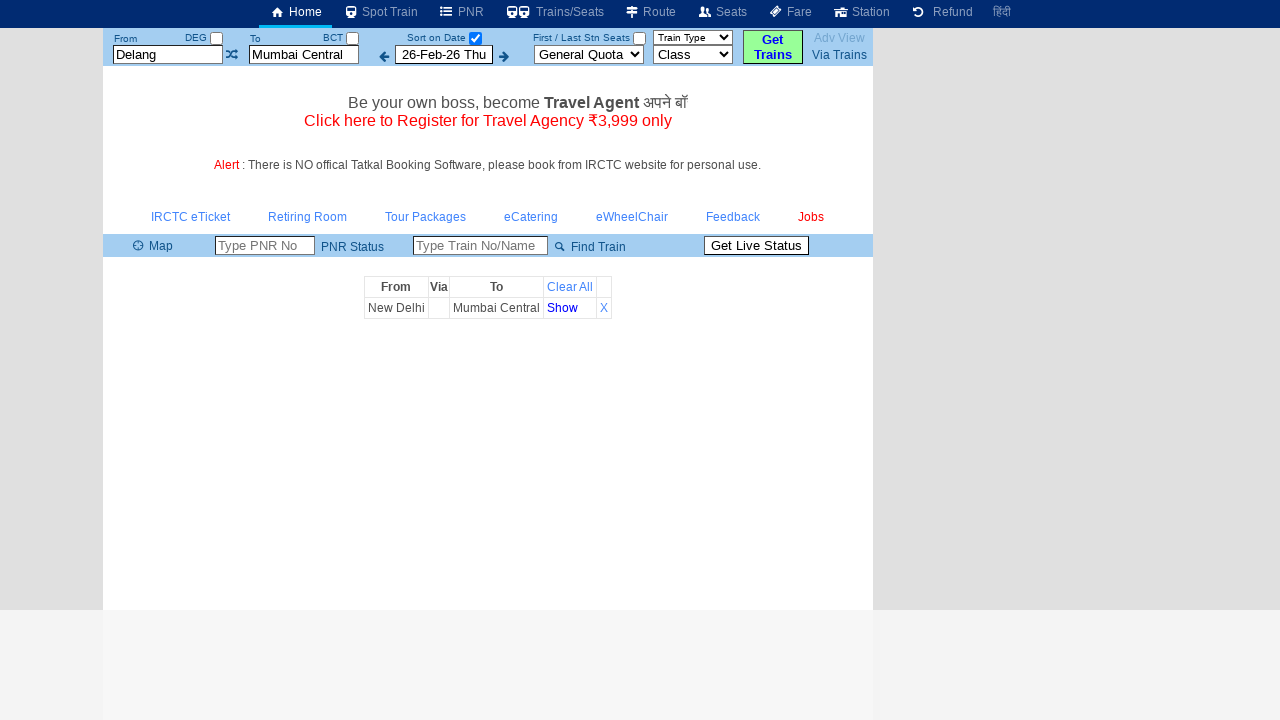